Tests dynamic content loading with insufficient wait time (2 seconds), expecting to find "Hello World!" text after clicking start button

Starting URL: https://automationfc.github.io/dynamic-loading/

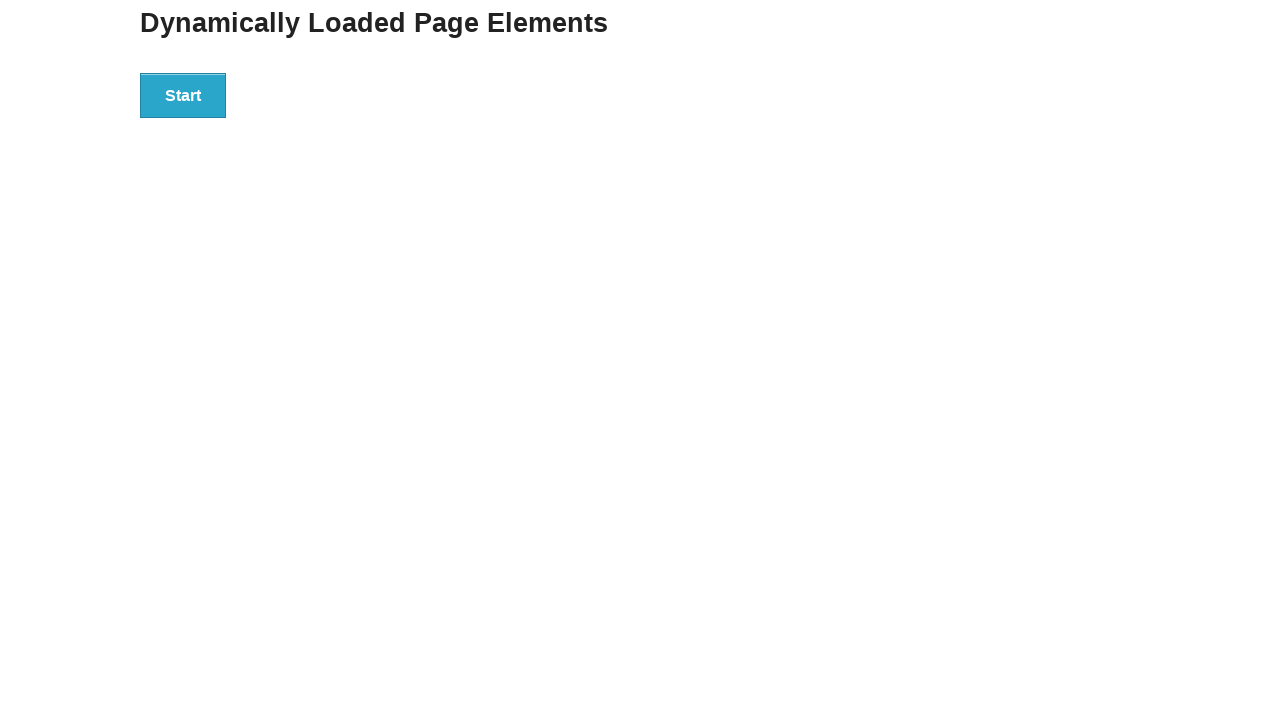

Clicked start button to trigger dynamic loading at (183, 95) on div#start button
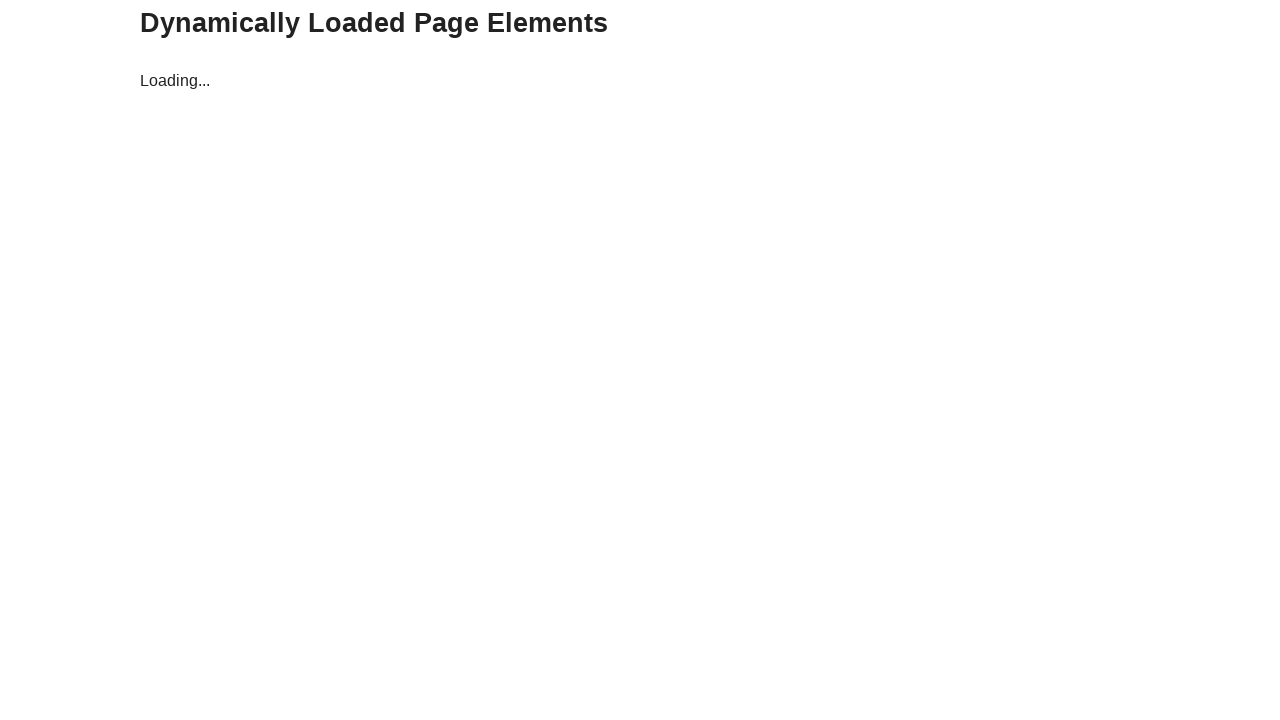

Element not found within 2 second timeout - dynamic content failed to load in time
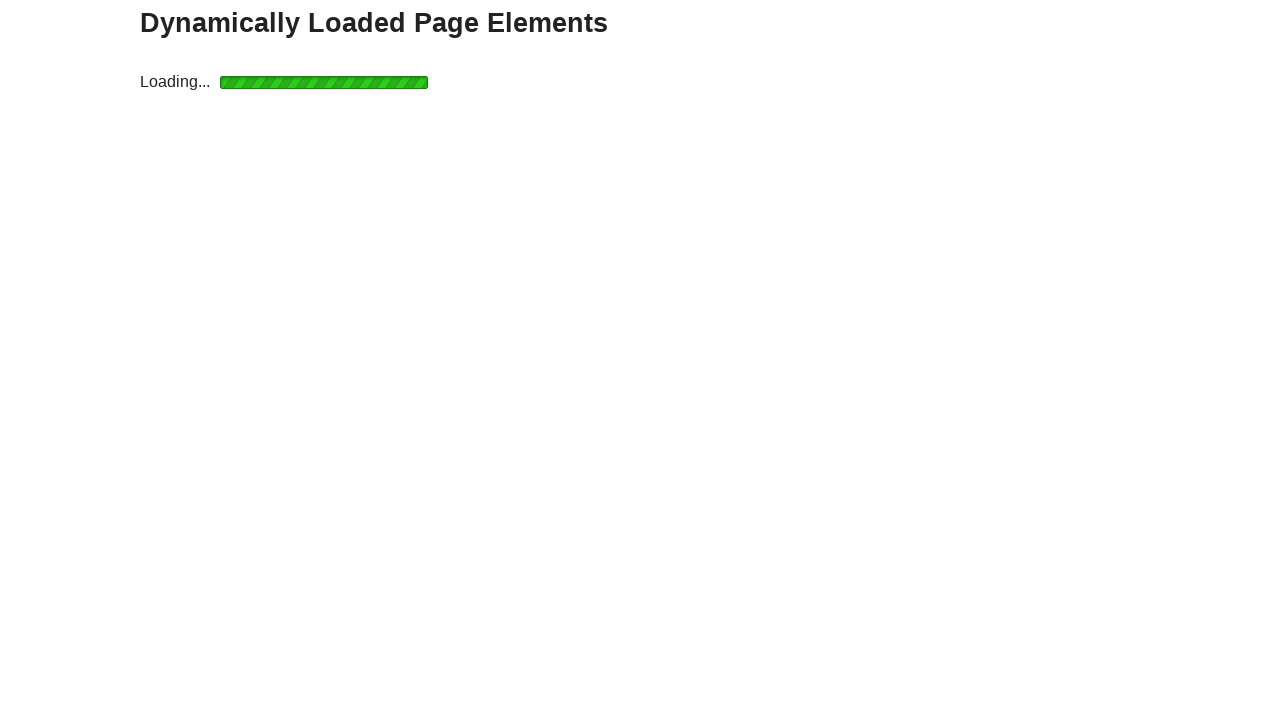

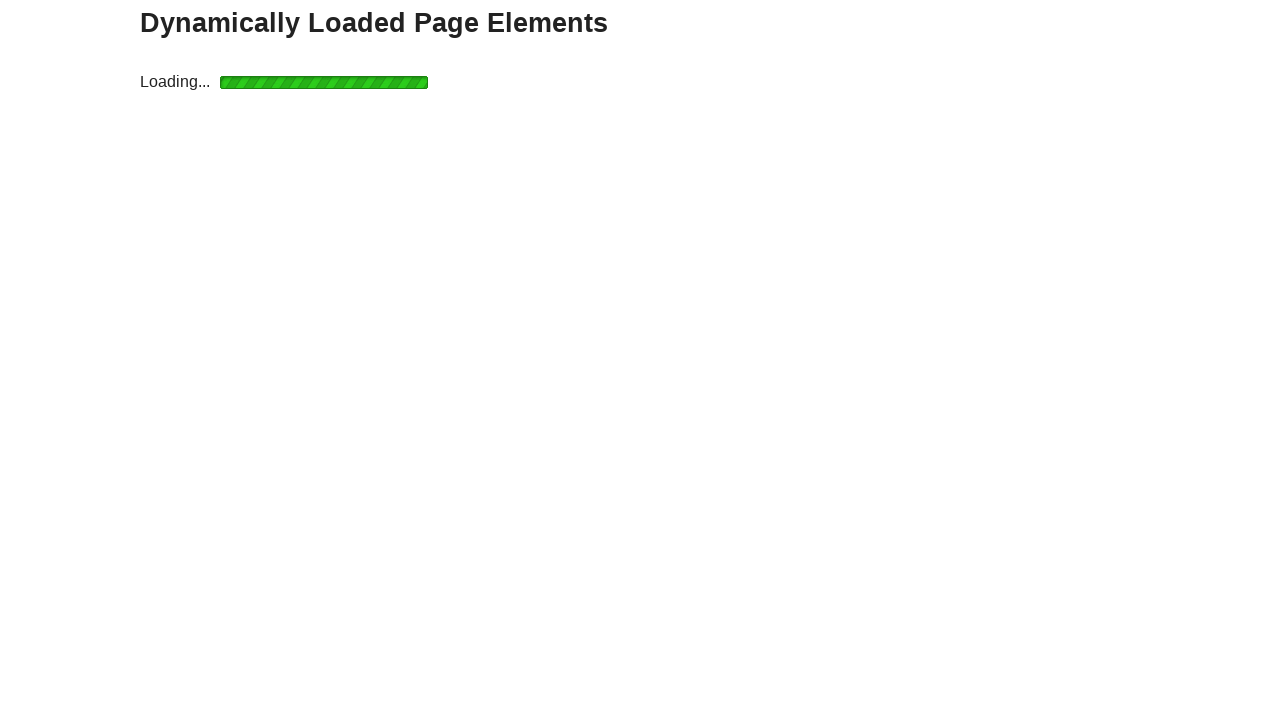